Tests shadow DOM element access by finding a shadow host element, accessing its shadow root, and verifying text content within the shadow DOM

Starting URL: http://watir.com/examples/shadow_dom.html

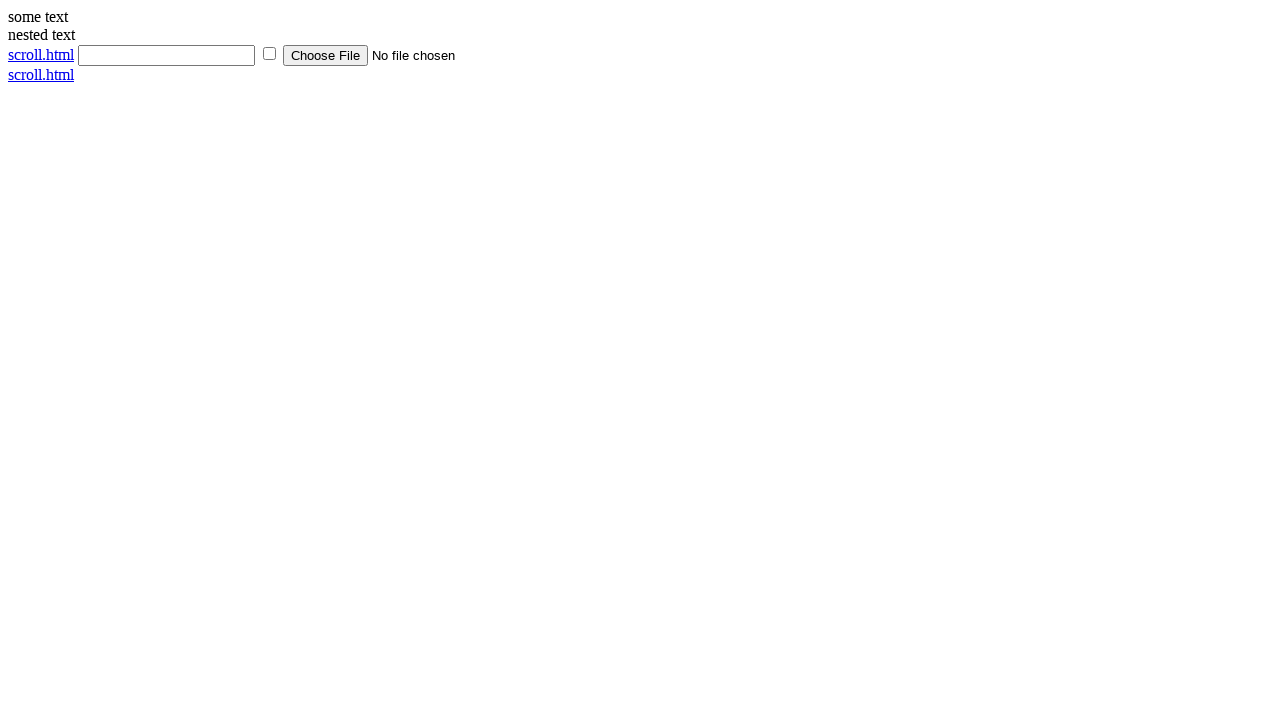

Navigated to shadow DOM example page
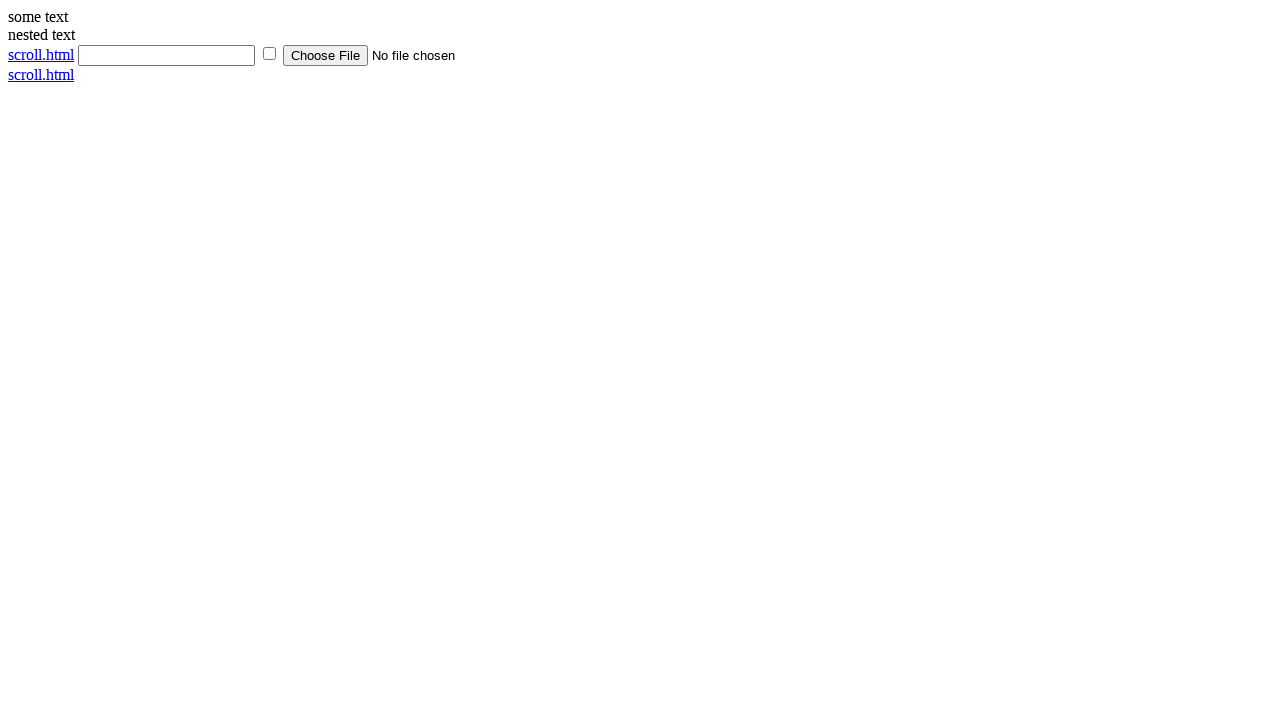

Located shadow host element with ID 'shadow_host'
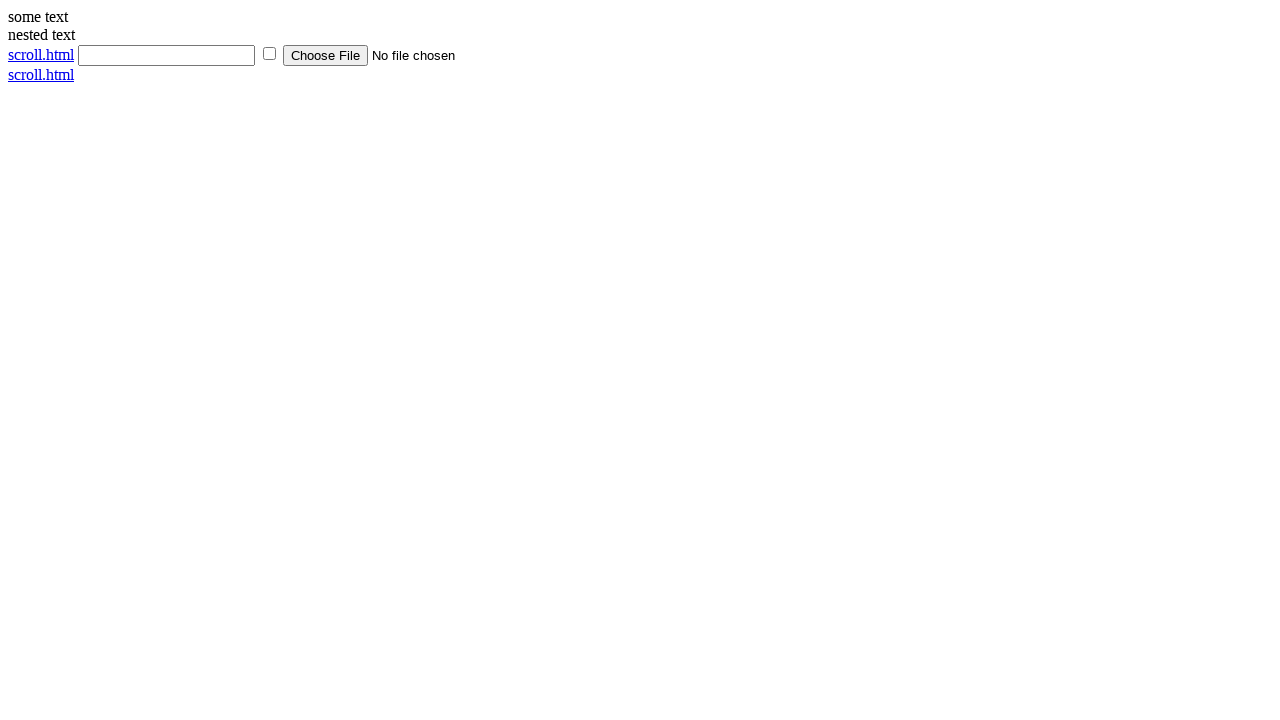

Located shadow content element within shadow DOM
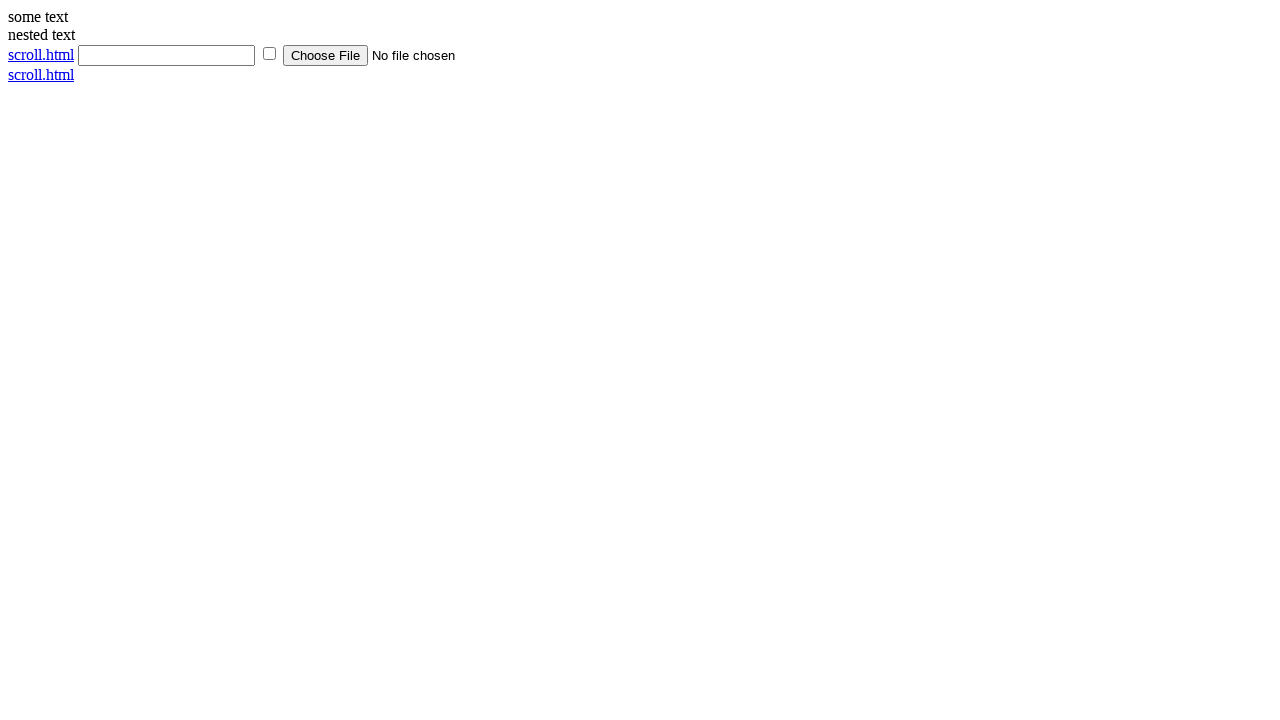

Shadow content element is visible
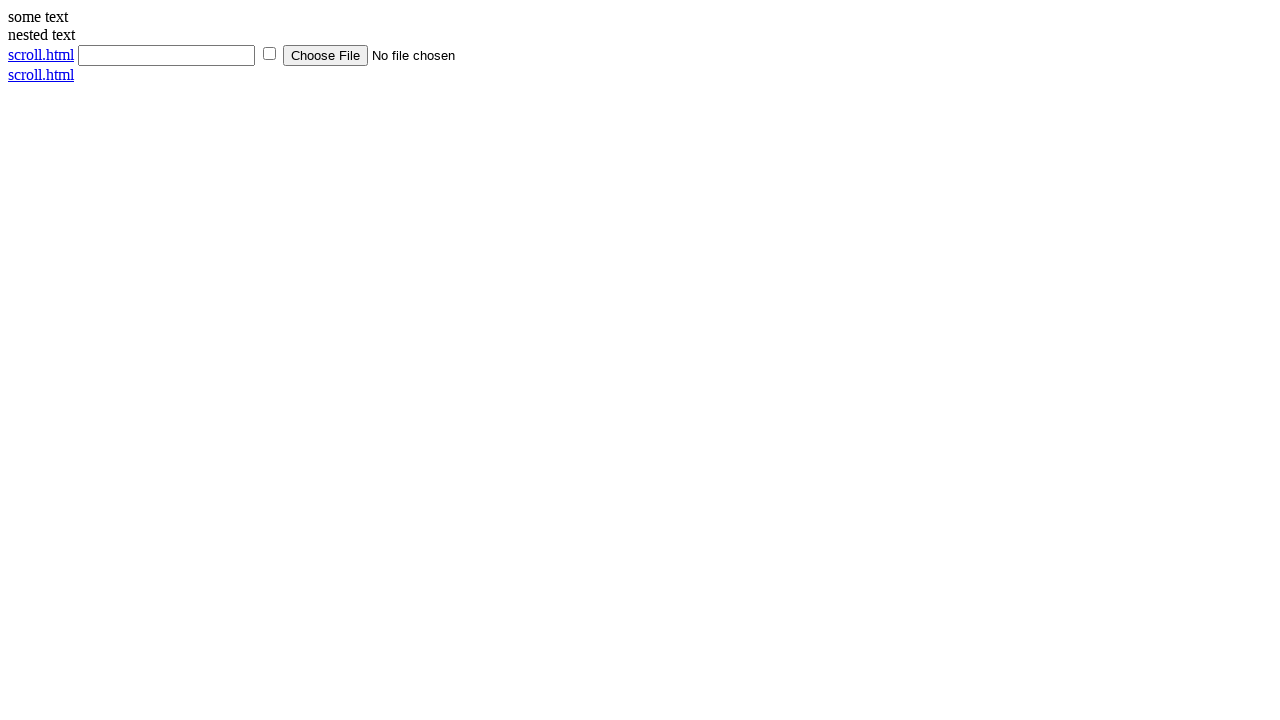

Retrieved text content from shadow DOM element
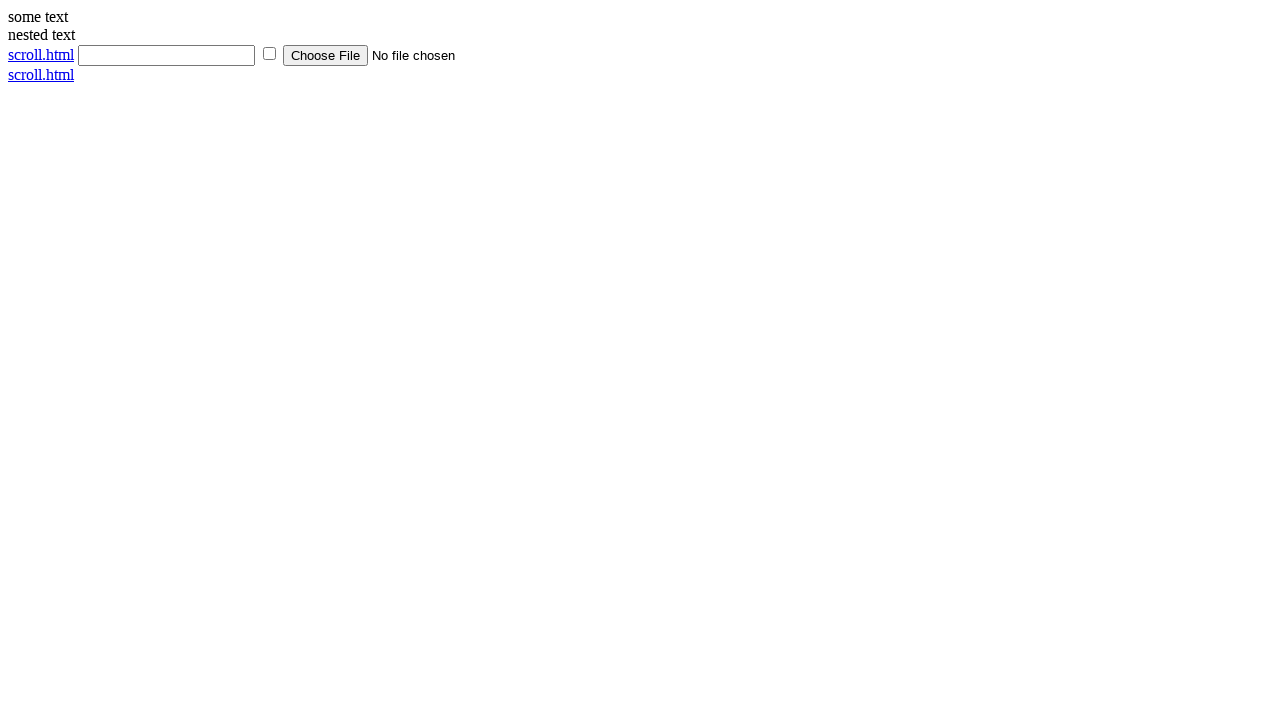

Verified that expected text 'some text' is present in shadow DOM
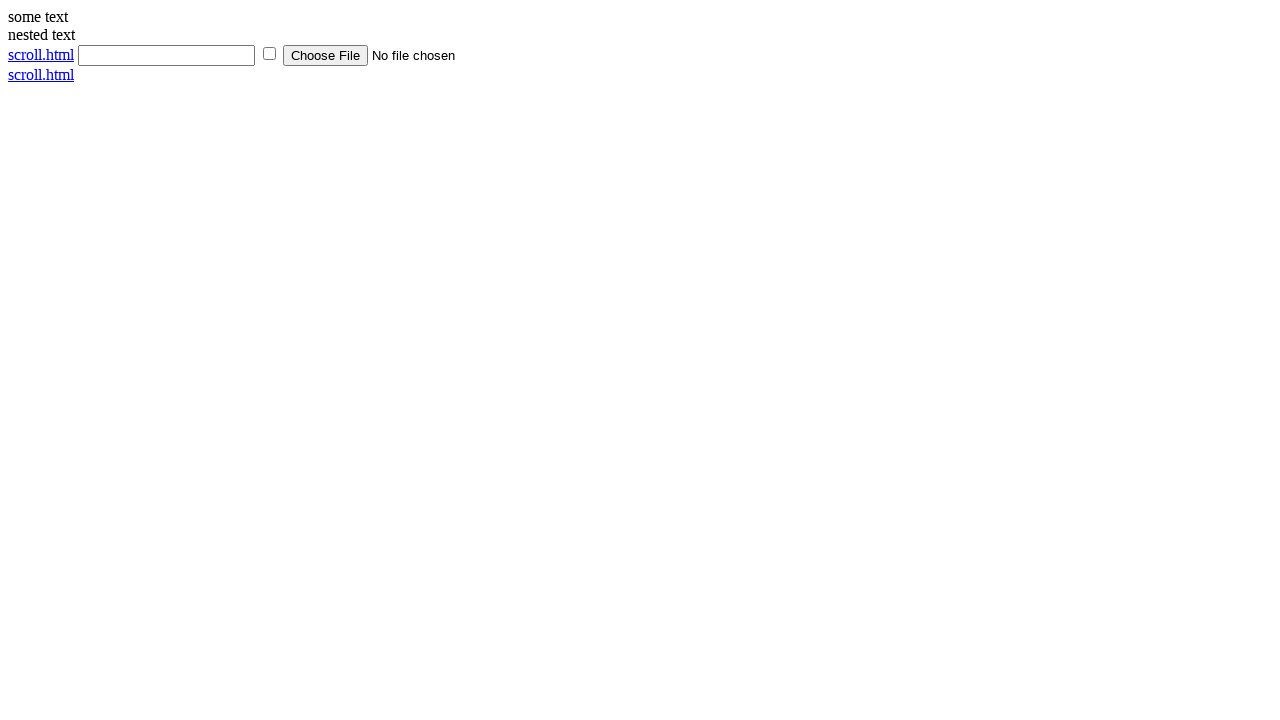

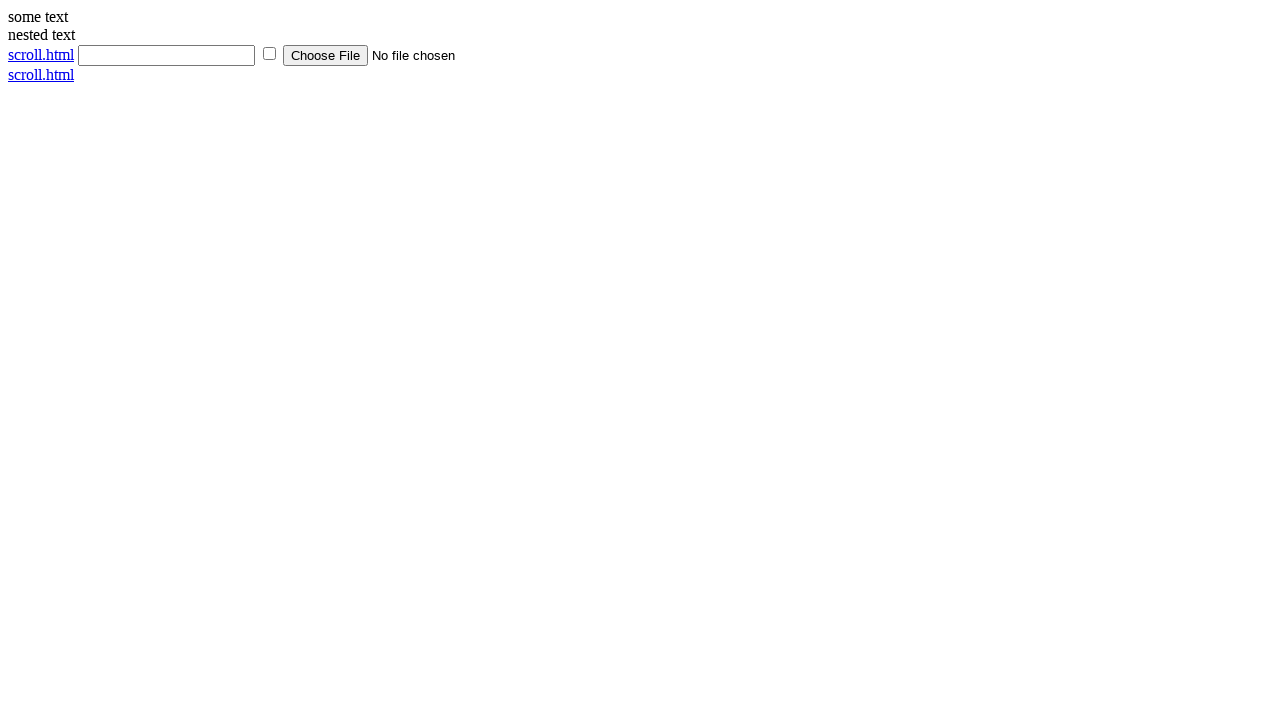